Tests shadow DOM interaction by waiting for the page to fully load and then filling a text input field within the DOM using JavaScript evaluation

Starting URL: https://selectorshub.com/xpath-practice-page/

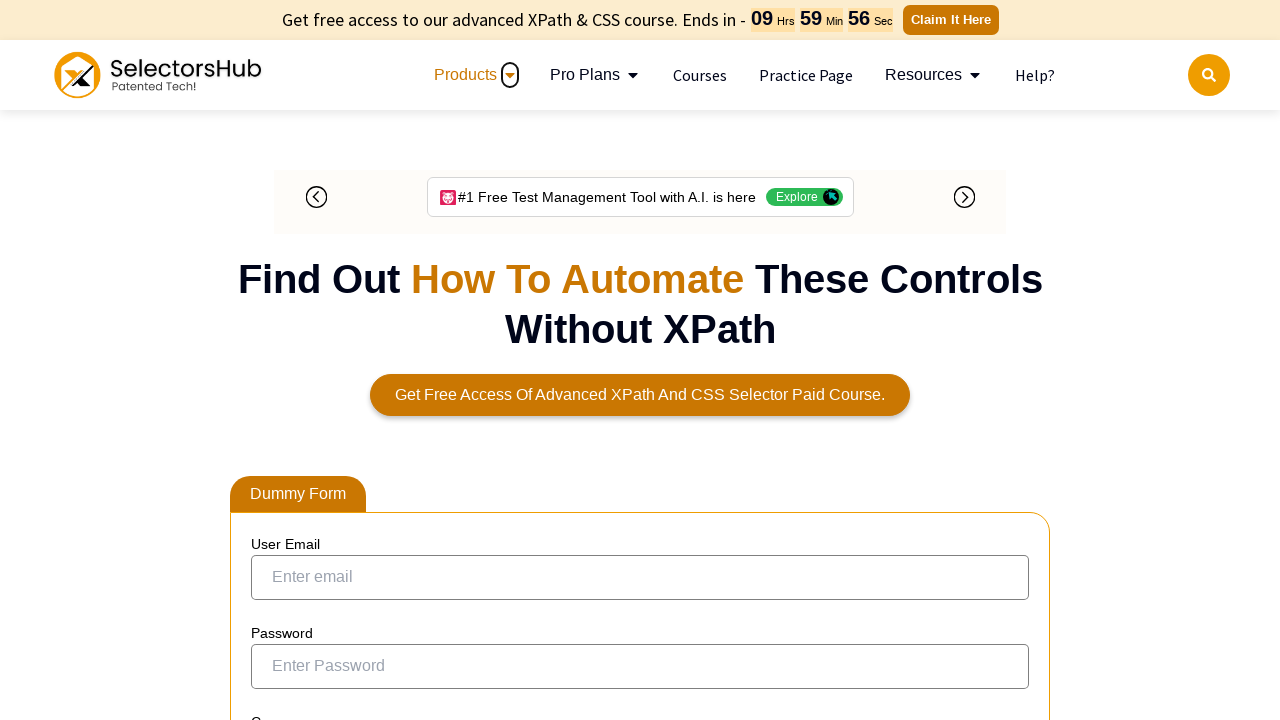

Waited for page to fully load (networkidle)
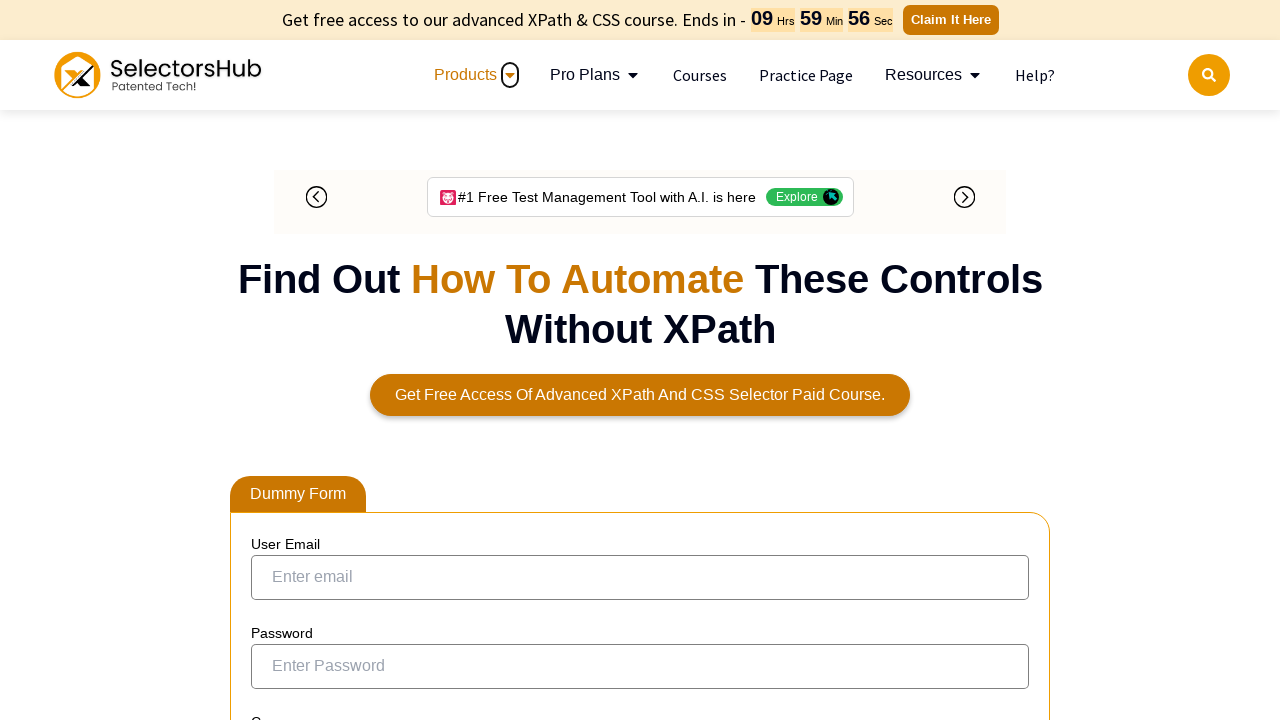

Filled shadow DOM text input field with 'laymui' using JavaScript evaluation
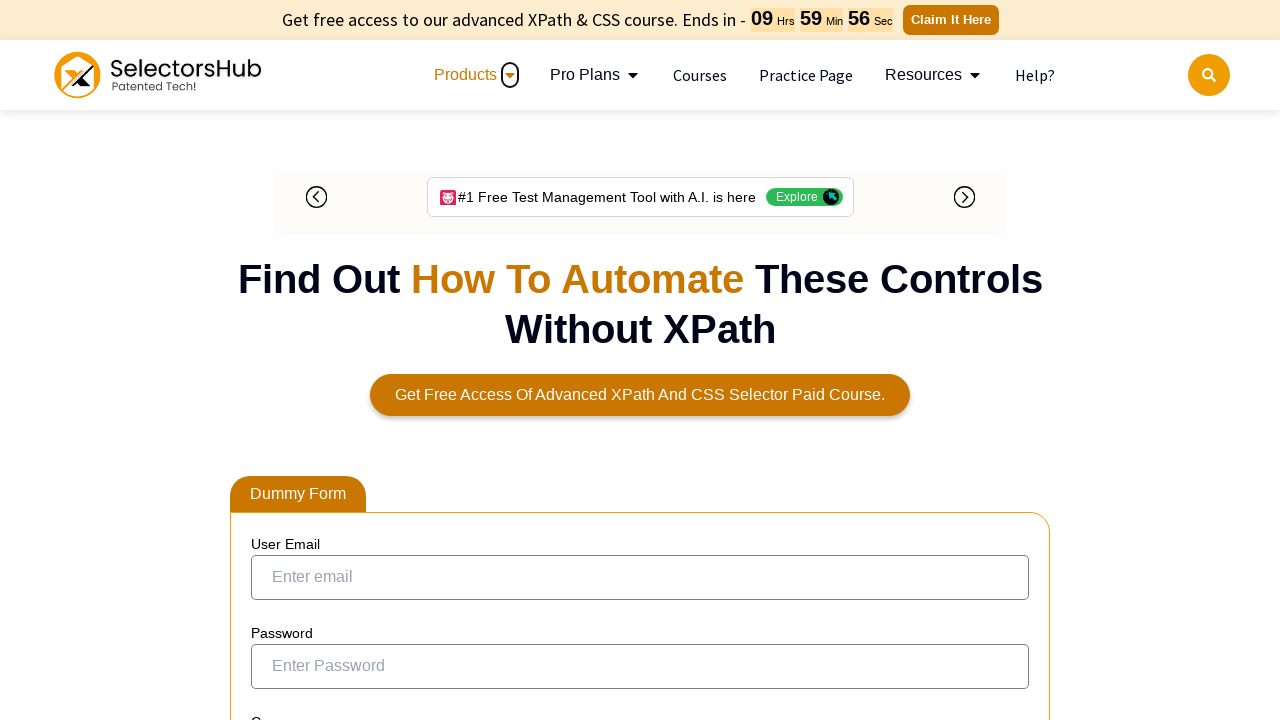

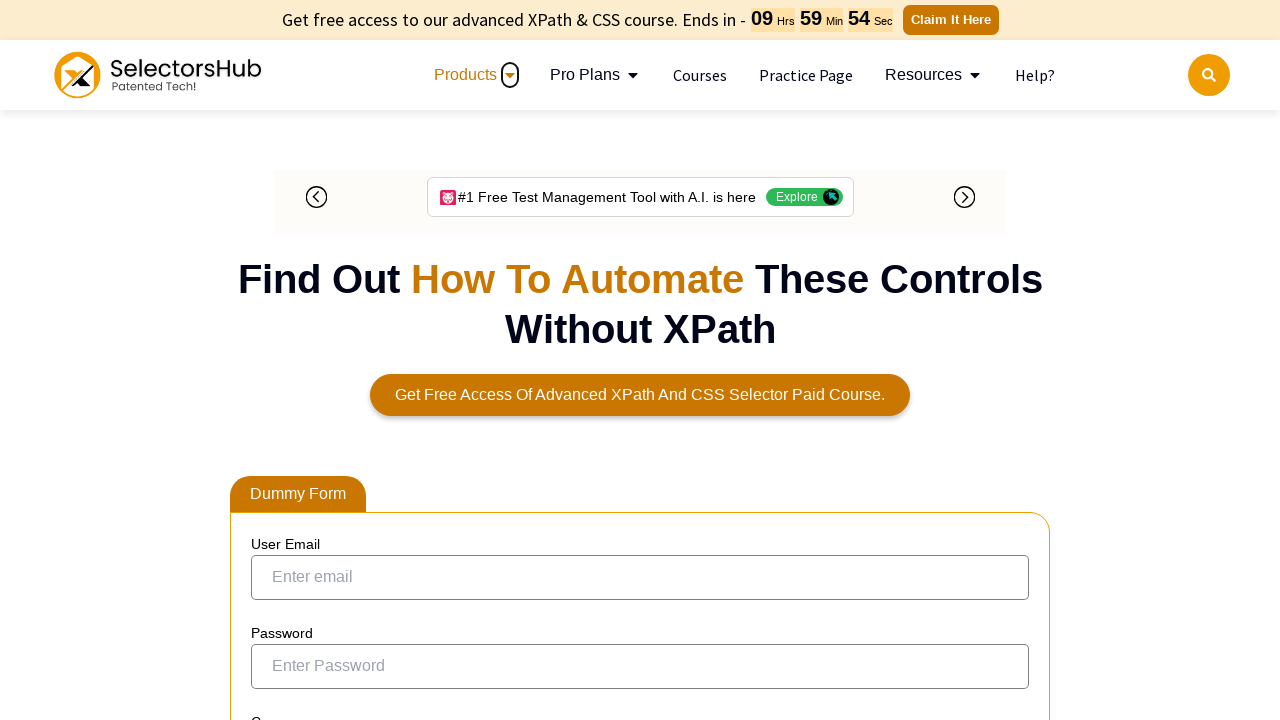